Tests the add/remove elements functionality by clicking the Add Element button multiple times, verifying delete buttons appear, then clicking one delete button and verifying the count decreases

Starting URL: https://loopcamp.vercel.app/add-remove-elements.html

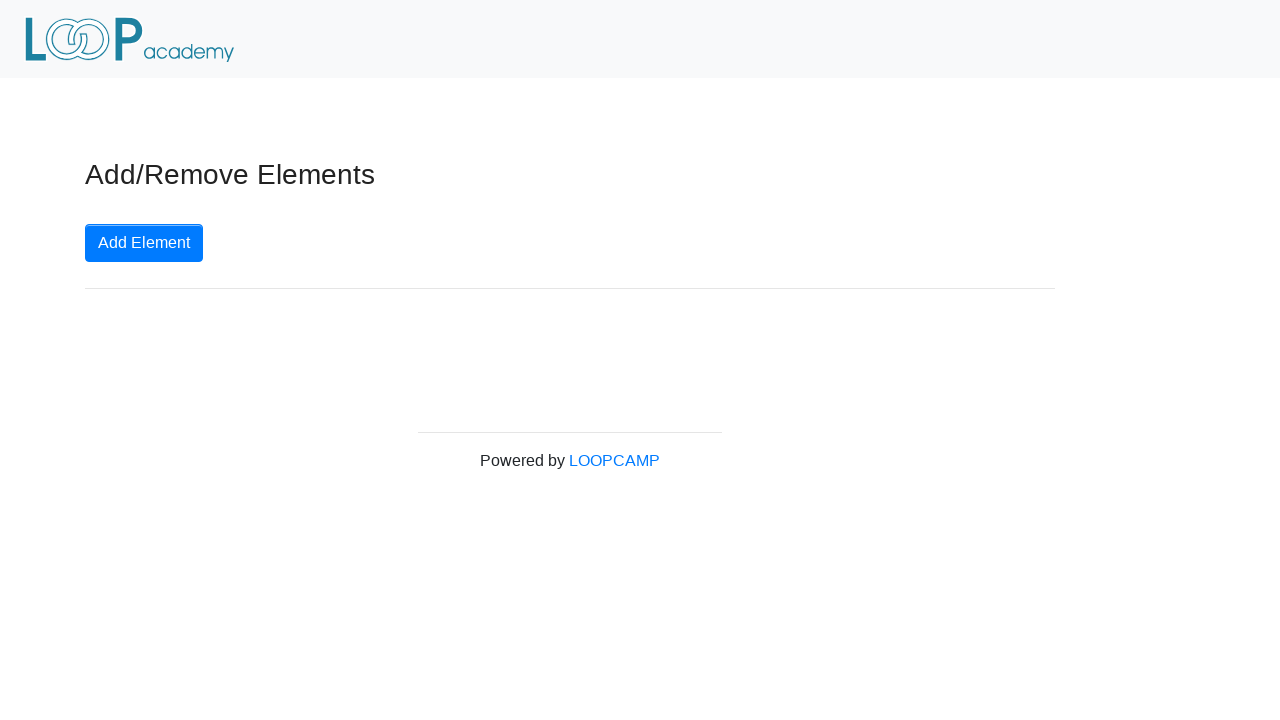

Navigated to add-remove elements page
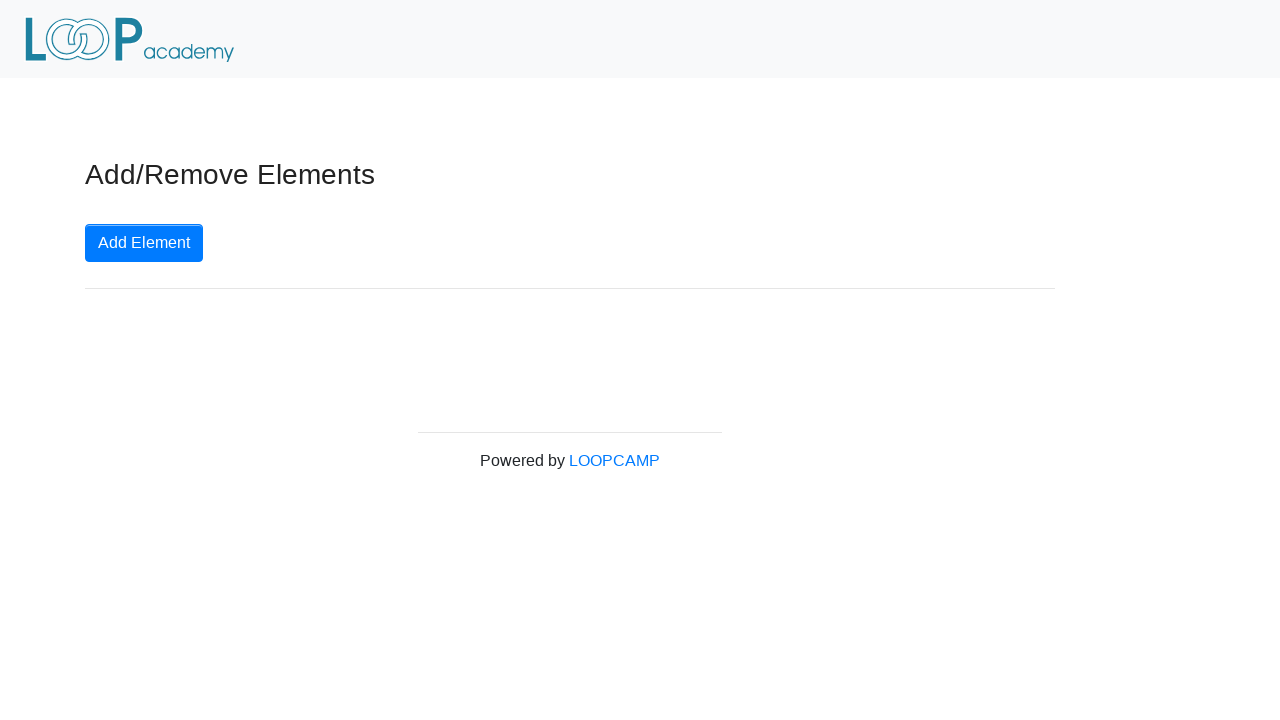

Located Add Element button
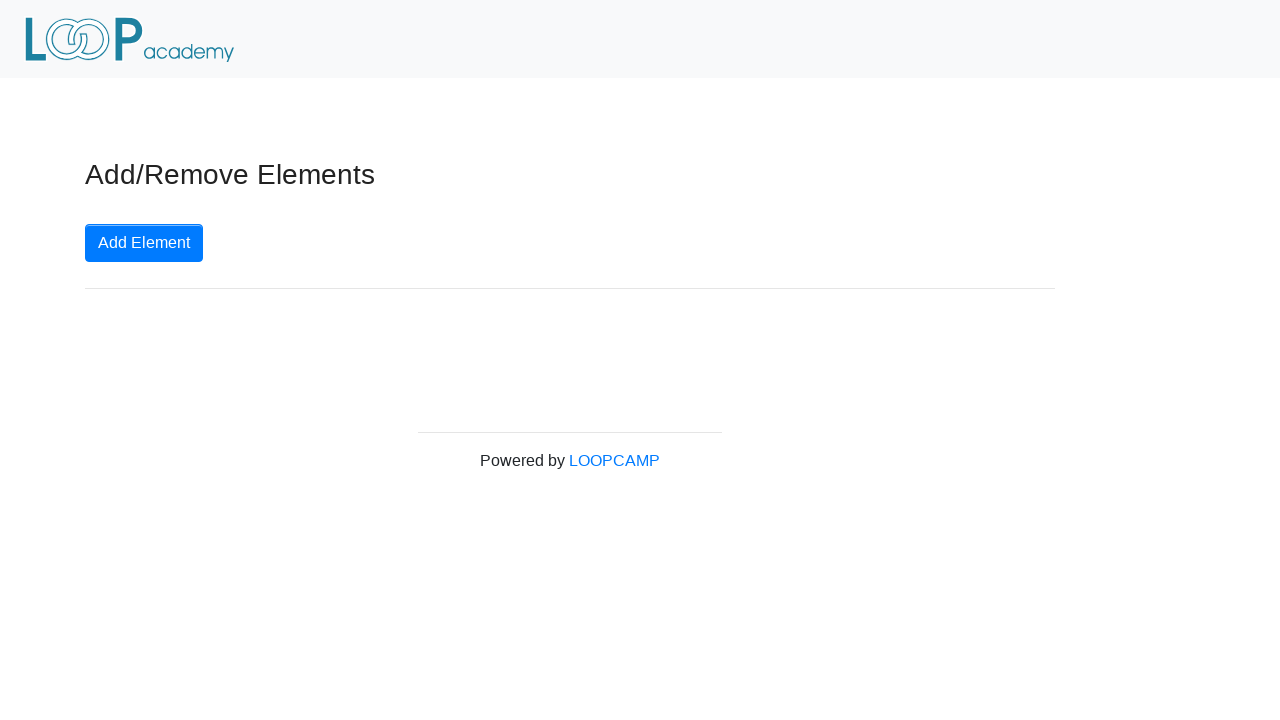

Verified Add Element button text is correct
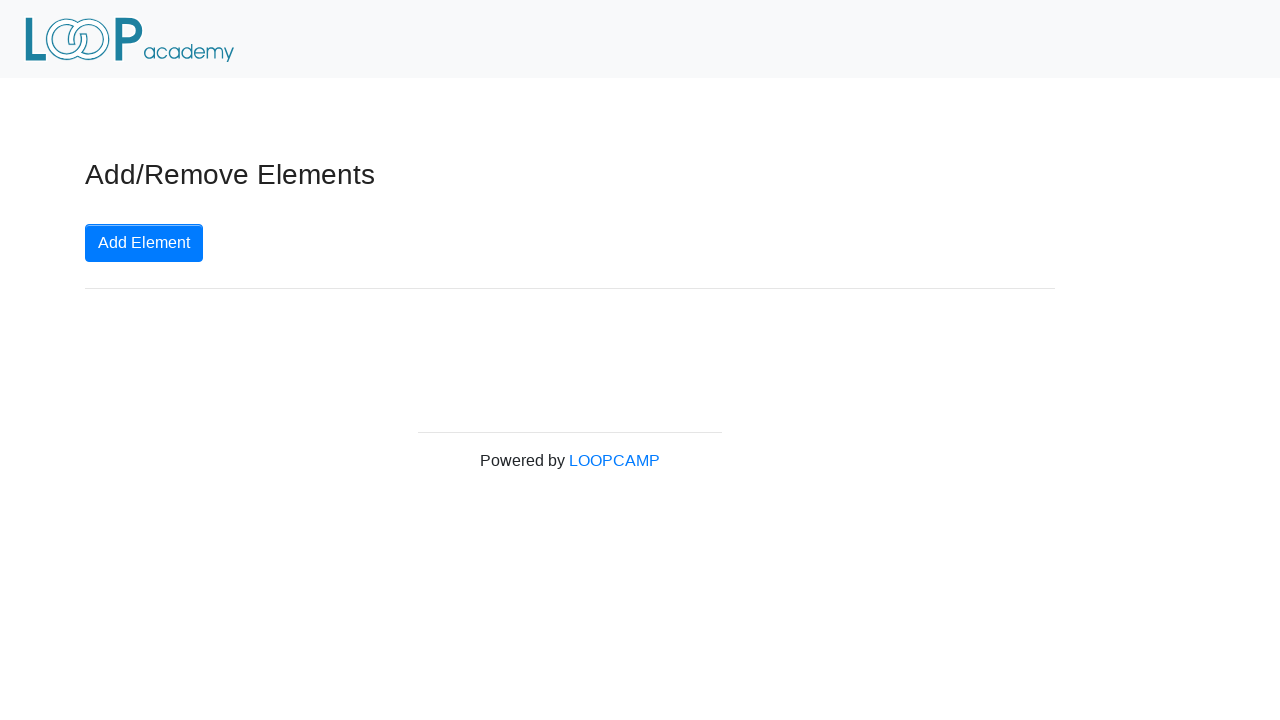

Located delete button selector
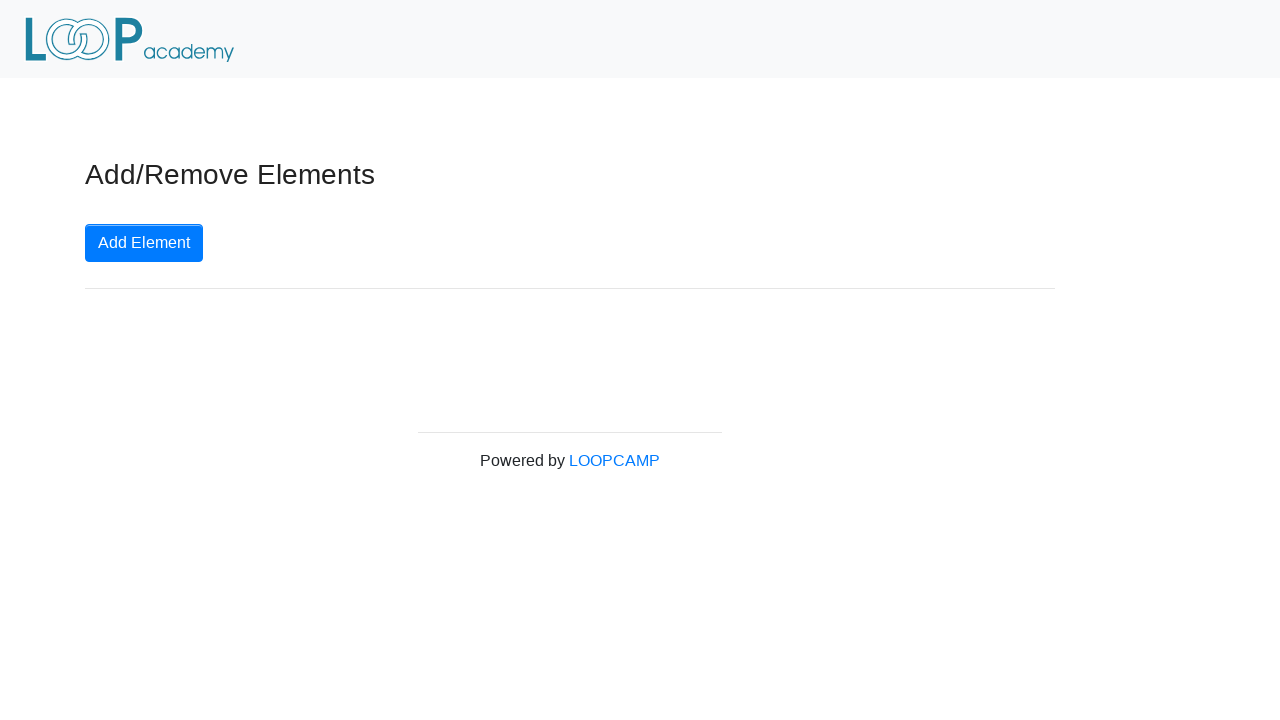

Verified no delete buttons exist by default
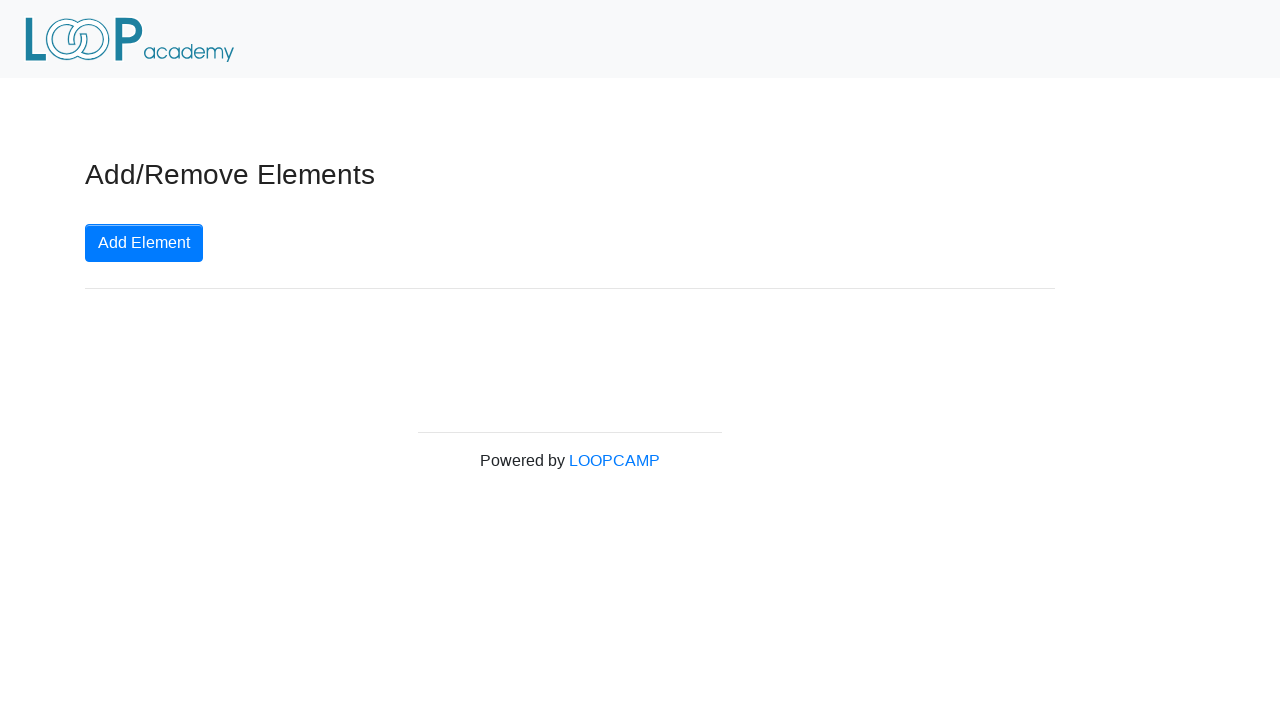

Generated random number of clicks: 9
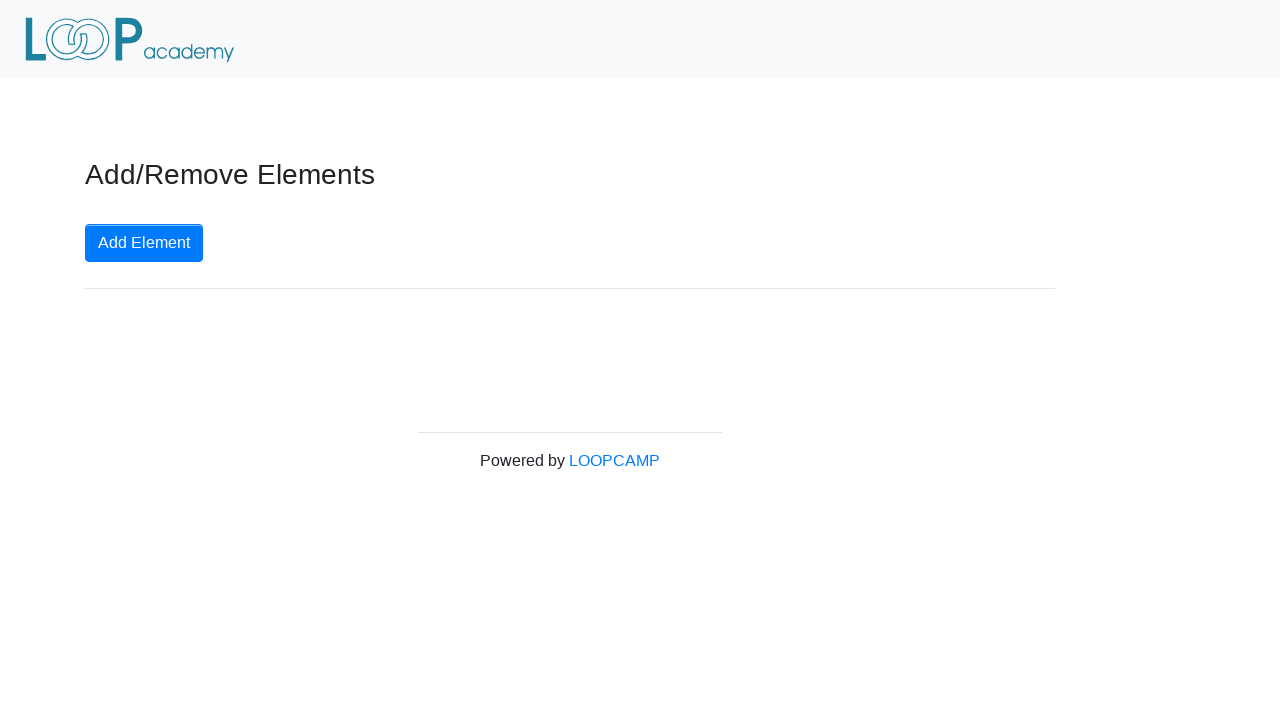

Clicked Add Element button (click 1 of 9) at (144, 243) on button.btn.btn-primary
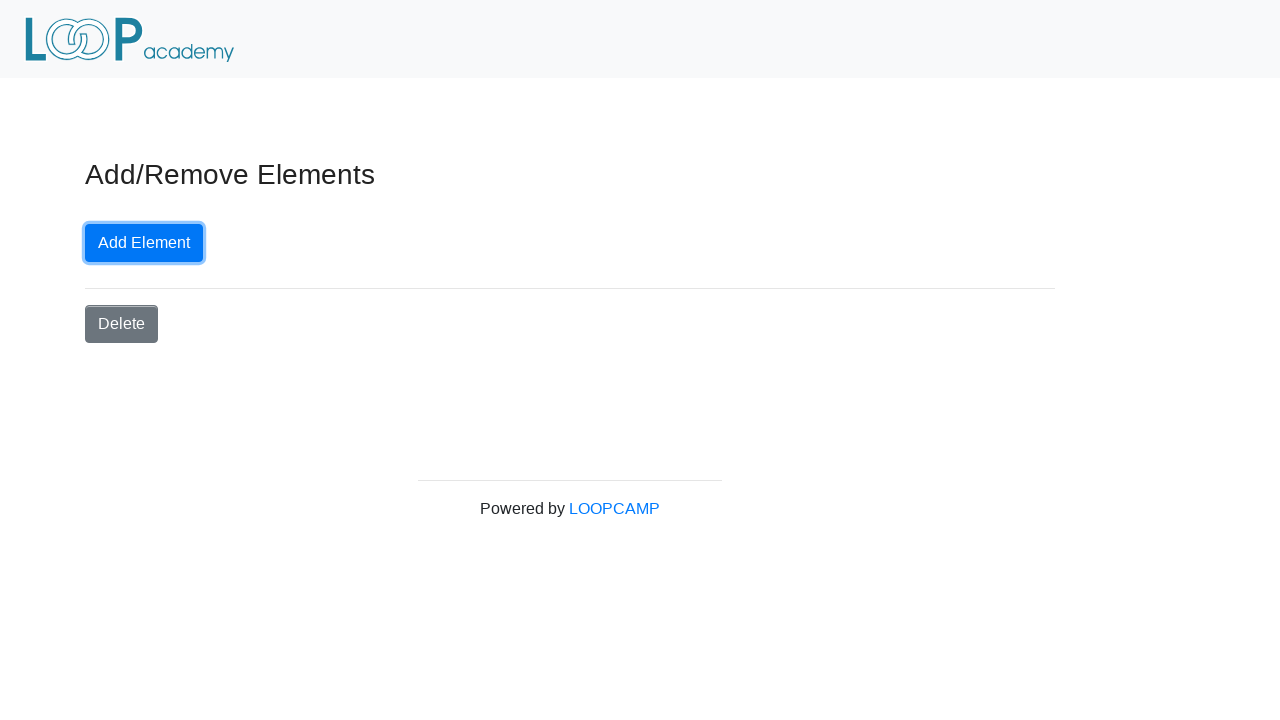

Clicked Add Element button (click 2 of 9) at (144, 243) on button.btn.btn-primary
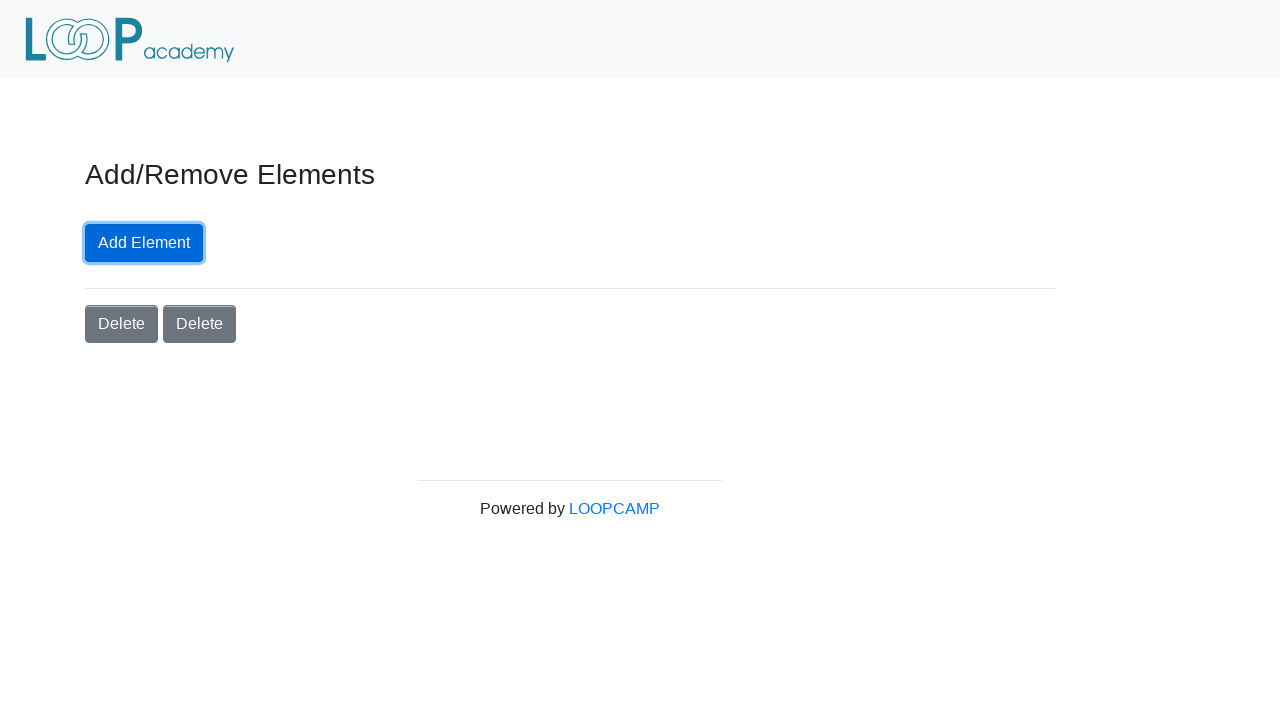

Clicked Add Element button (click 3 of 9) at (144, 243) on button.btn.btn-primary
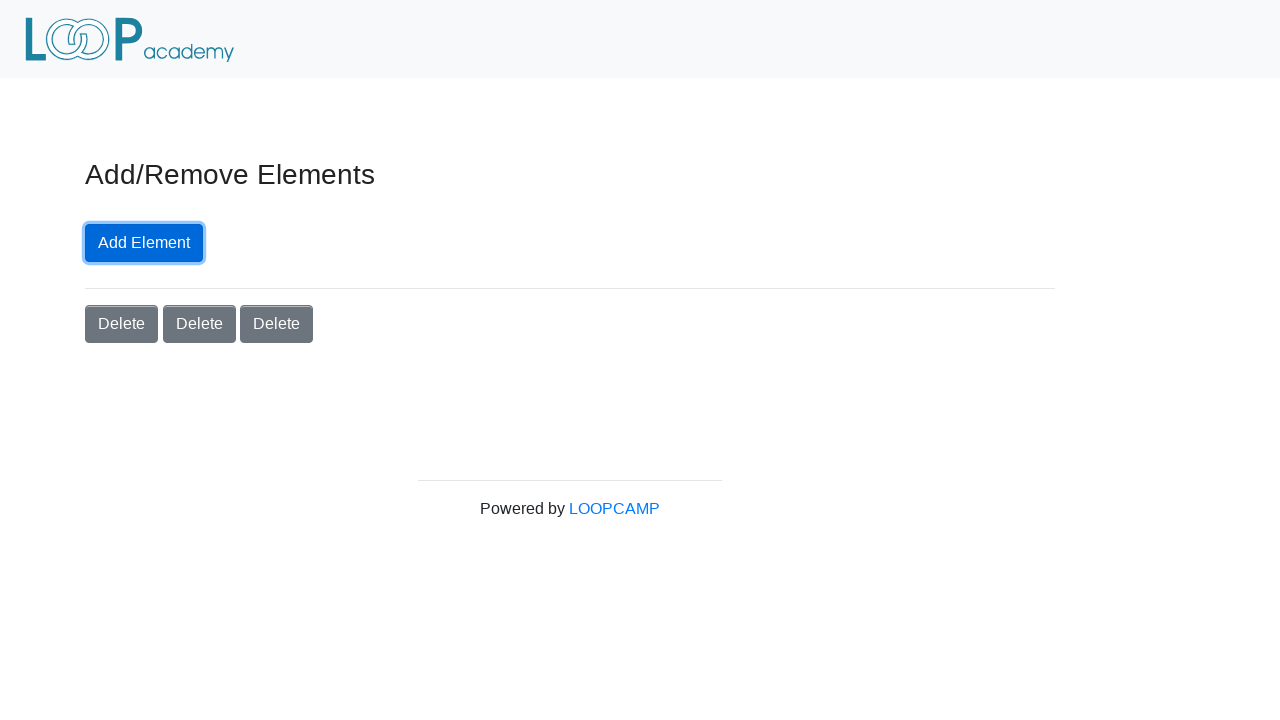

Clicked Add Element button (click 4 of 9) at (144, 243) on button.btn.btn-primary
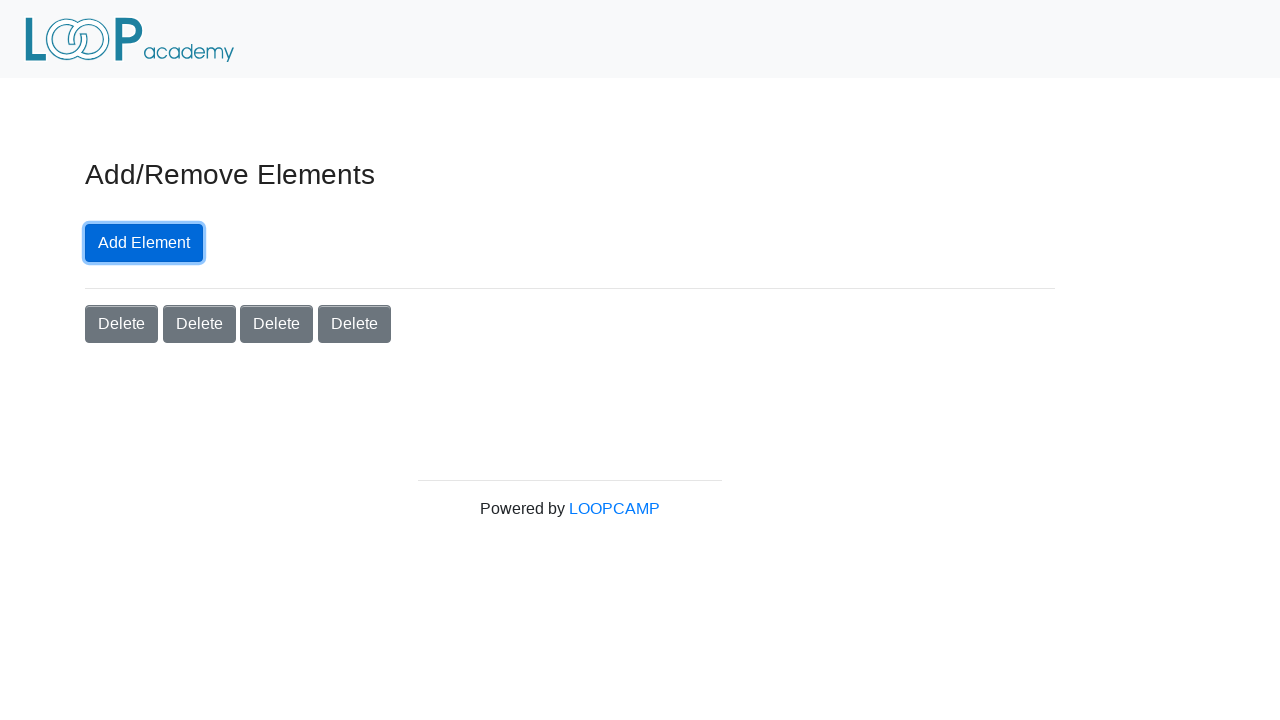

Clicked Add Element button (click 5 of 9) at (144, 243) on button.btn.btn-primary
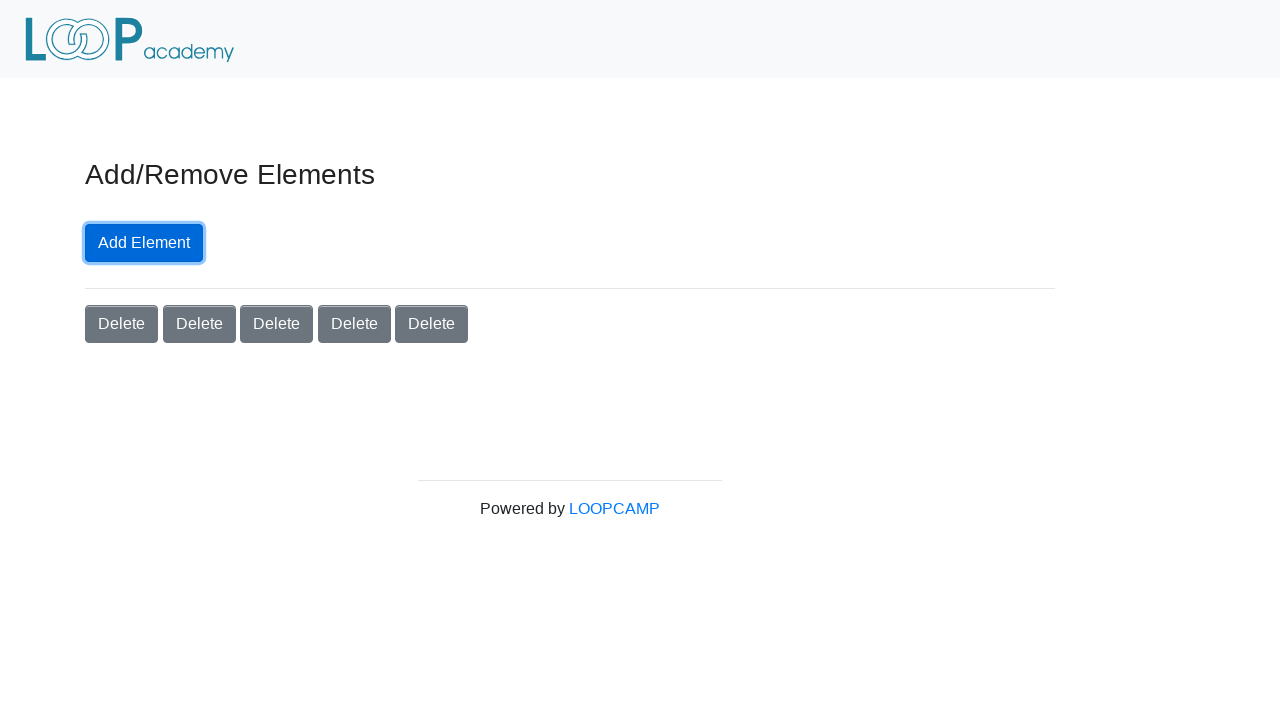

Clicked Add Element button (click 6 of 9) at (144, 243) on button.btn.btn-primary
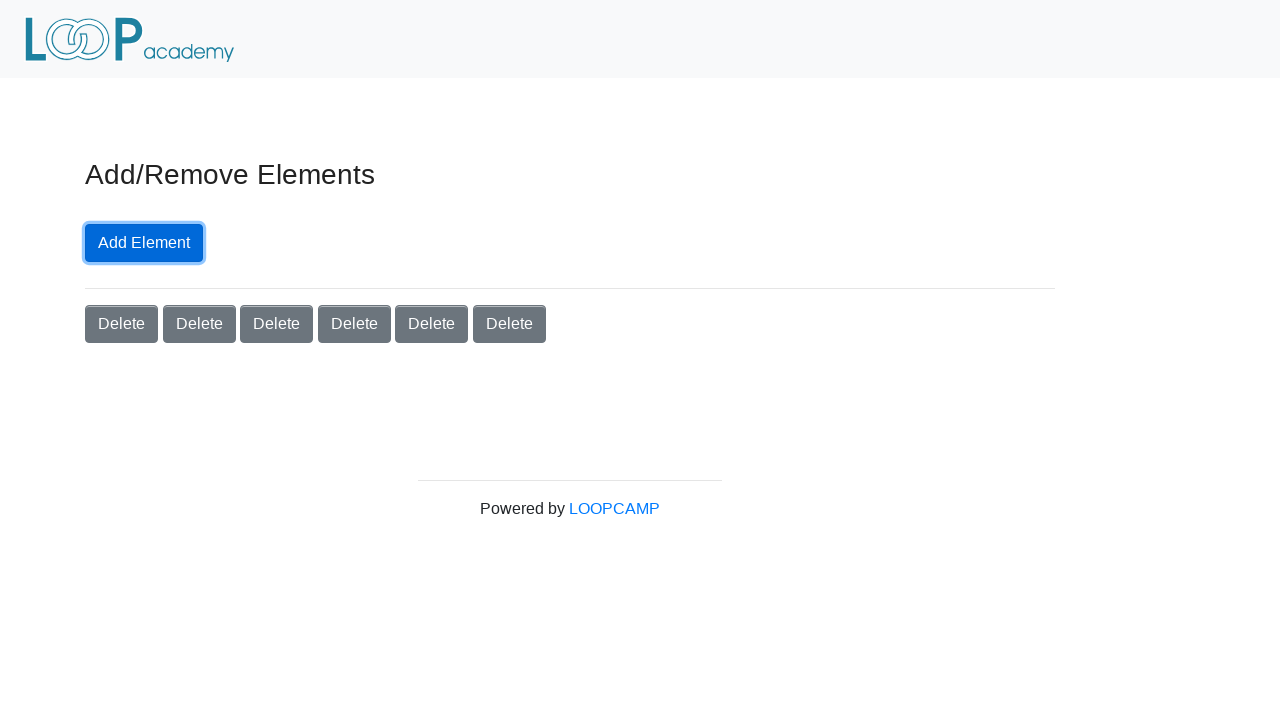

Clicked Add Element button (click 7 of 9) at (144, 243) on button.btn.btn-primary
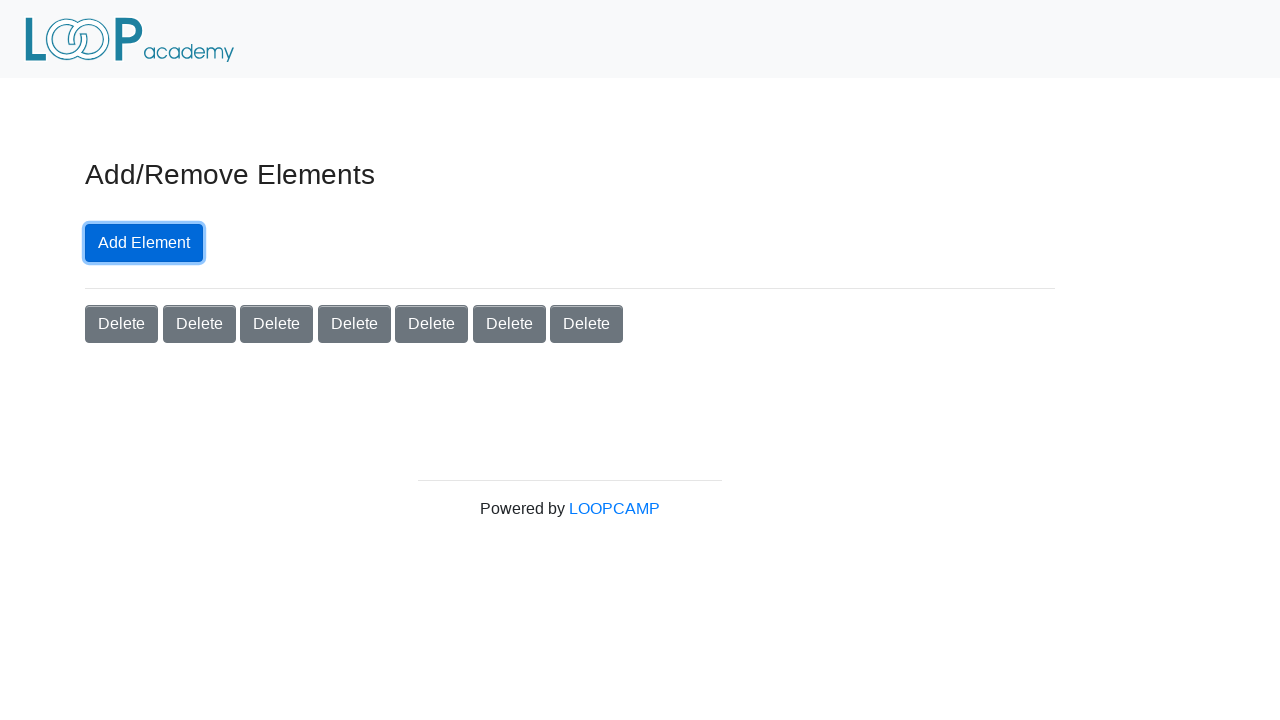

Clicked Add Element button (click 8 of 9) at (144, 243) on button.btn.btn-primary
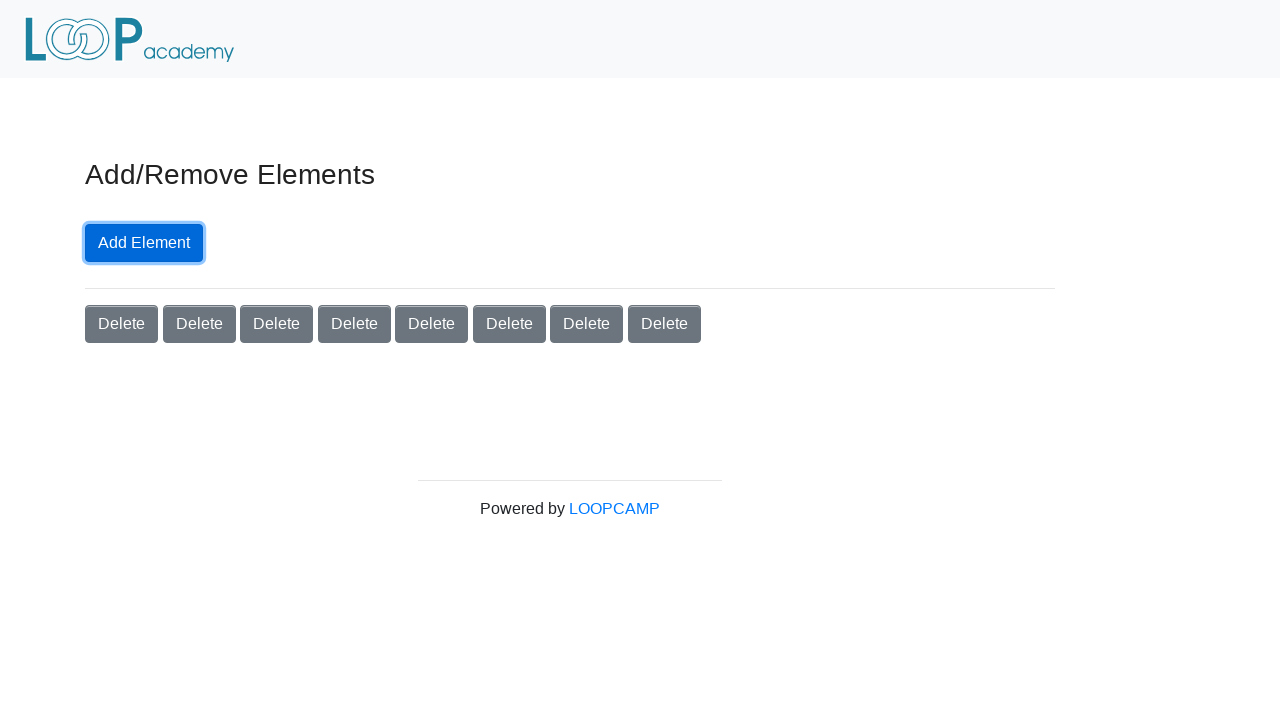

Clicked Add Element button (click 9 of 9) at (144, 243) on button.btn.btn-primary
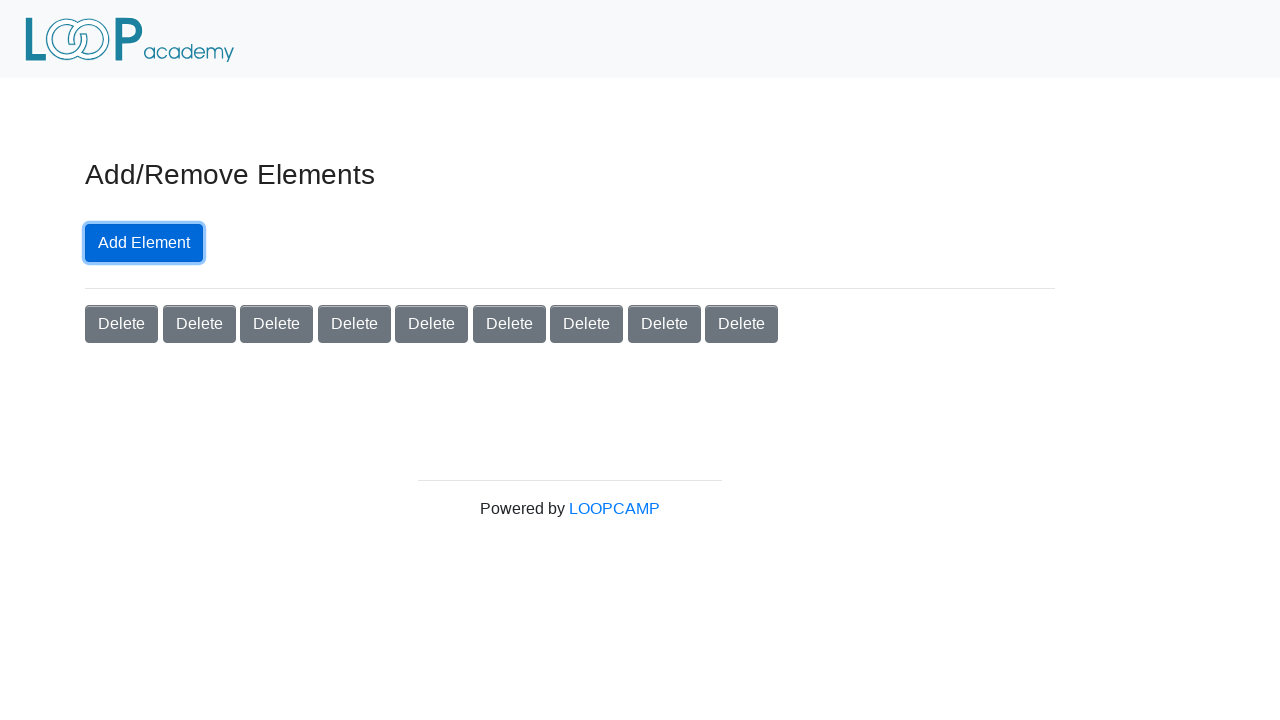

Verified 9 delete buttons appeared after adding elements
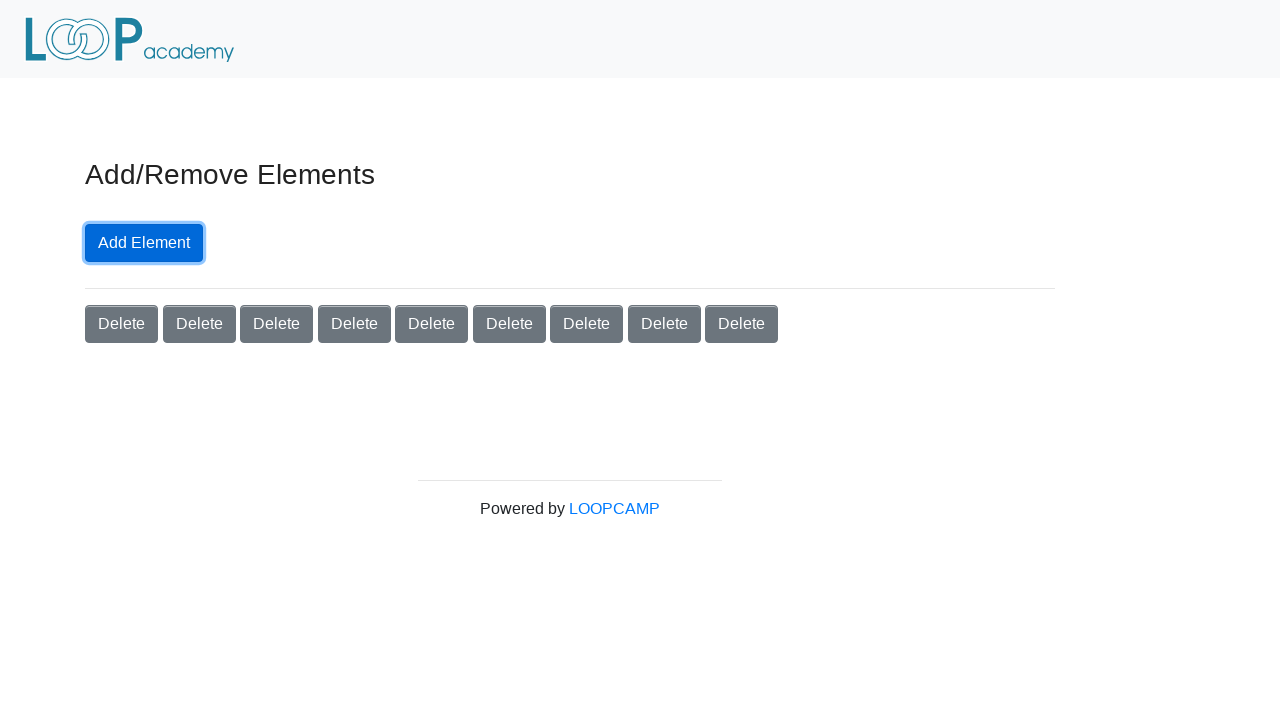

Generated random delete button index: 0
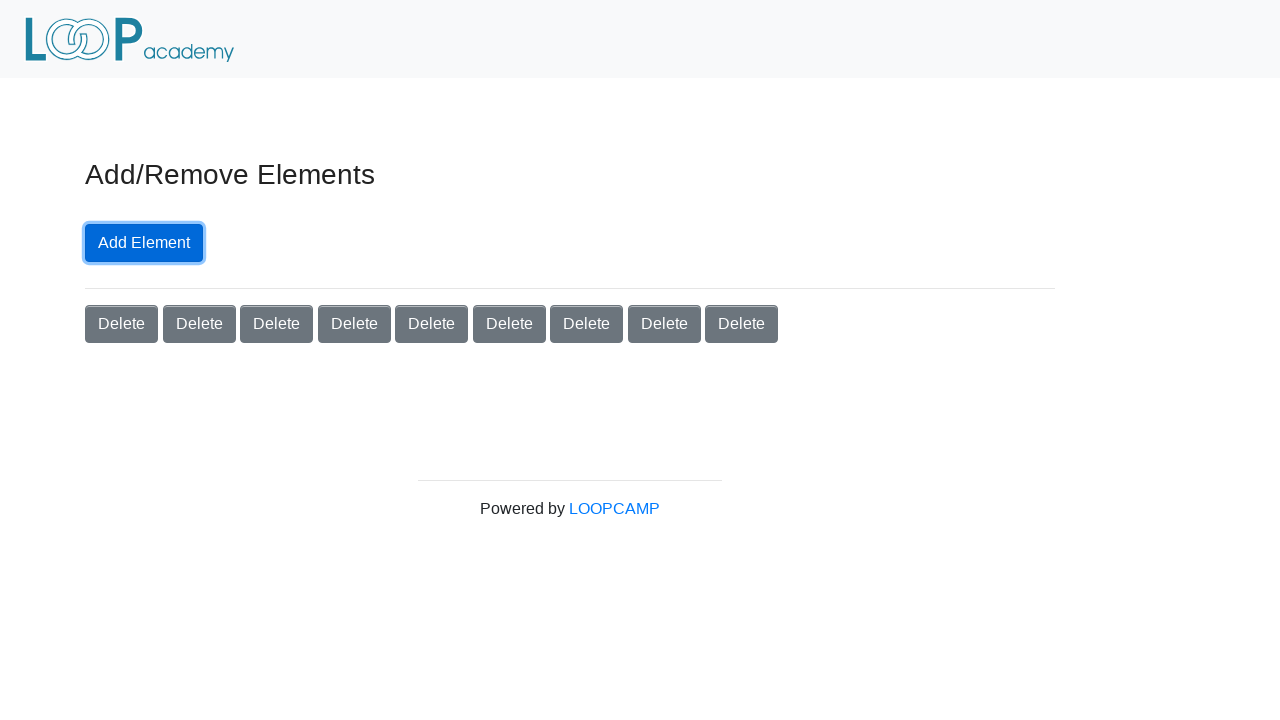

Clicked delete button at index 0 at (122, 324) on button.added-manually.btn.btn-secondary >> nth=0
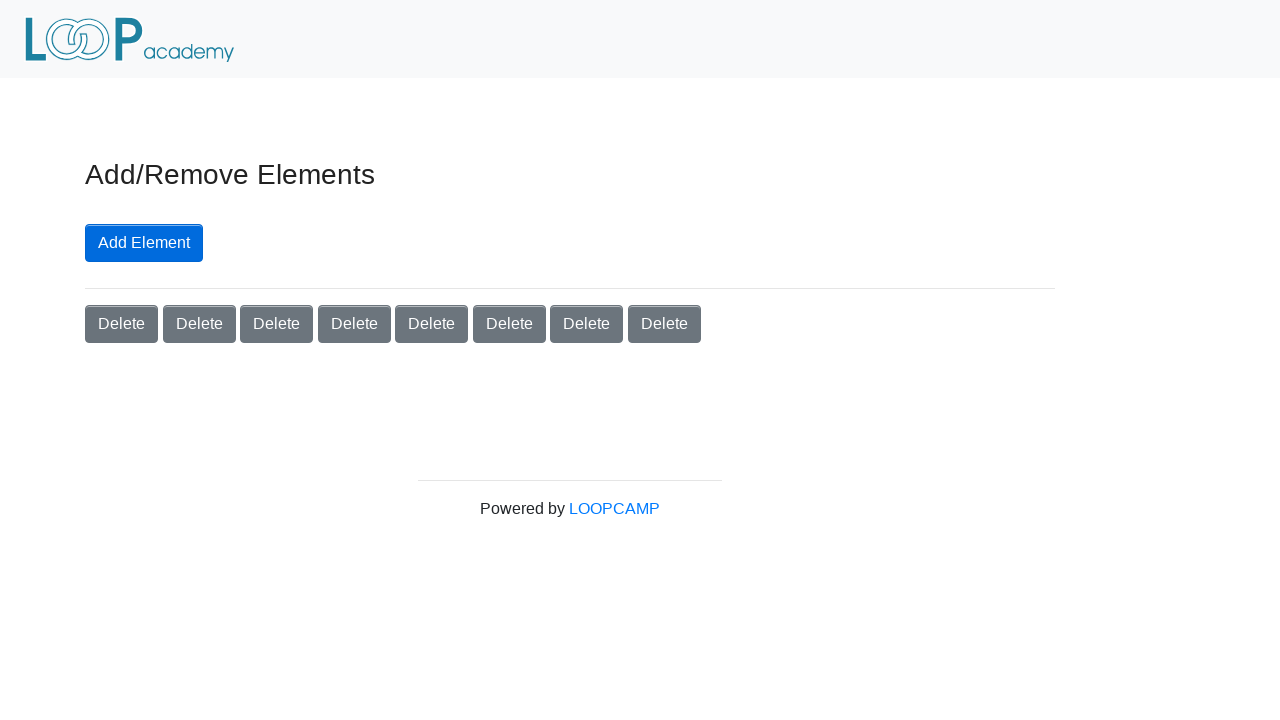

Verified delete button count decreased to 8
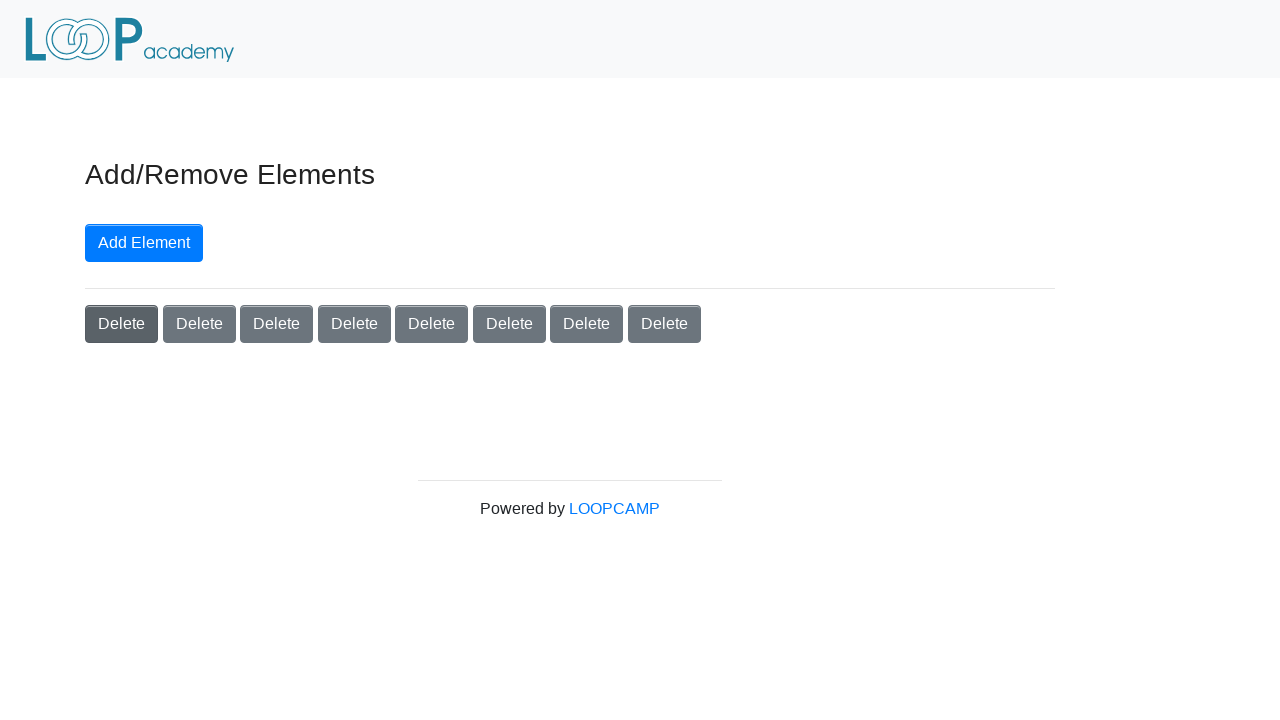

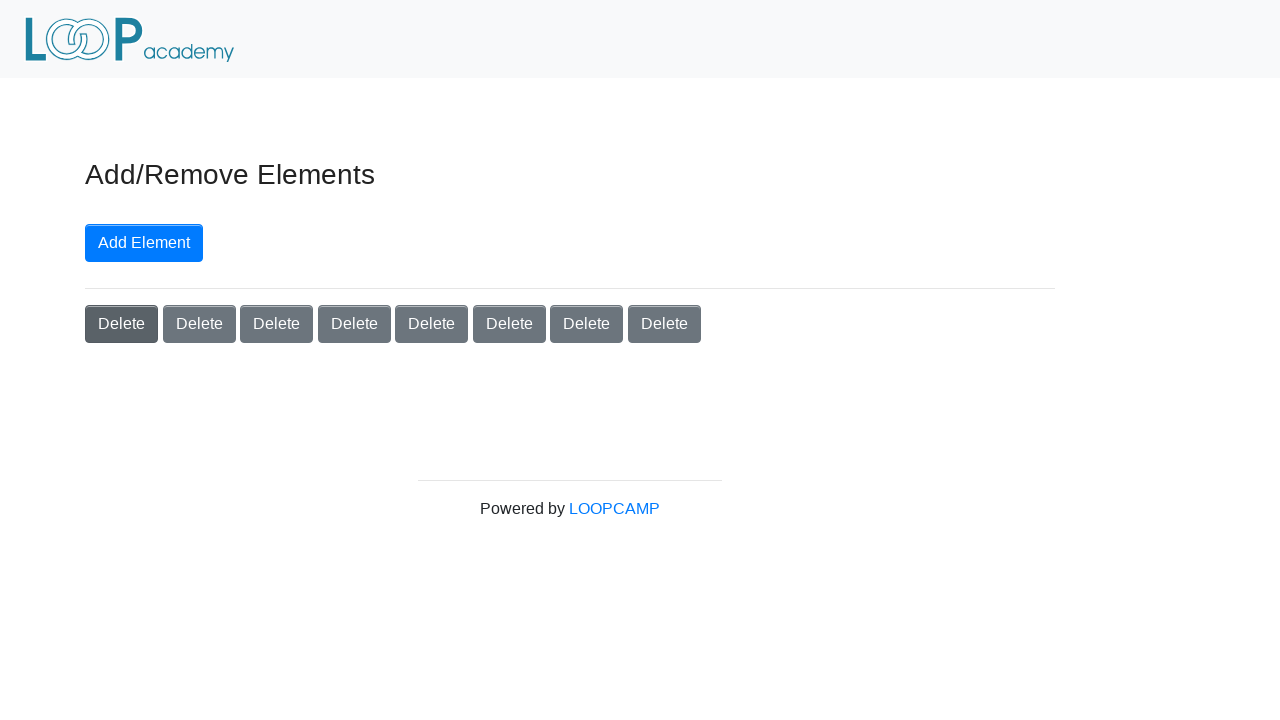